Demonstrates copy-paste keyboard shortcuts by entering text in the firstname field, selecting all, copying, then pasting into subsequent form fields using keyboard actions.

Starting URL: https://naveenautomationlabs.com/opencart/index.php?route=account/register

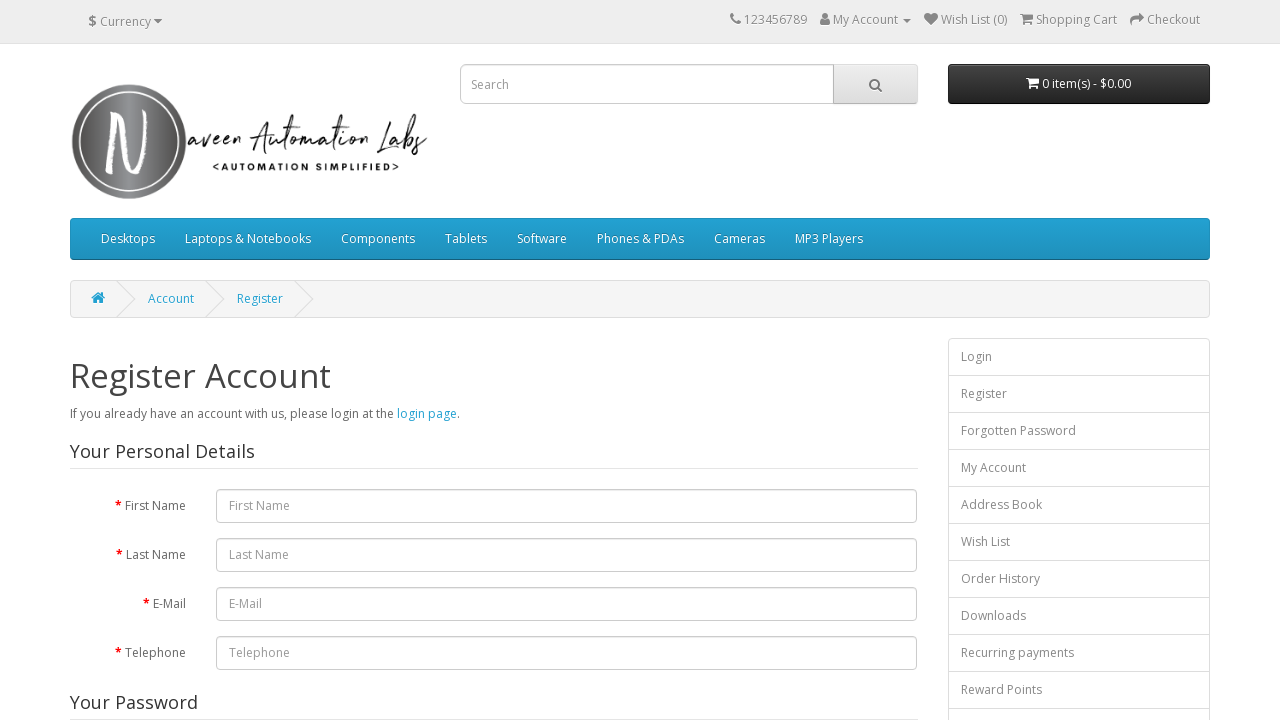

Filled firstname field with 'Naveen' on #input-firstname
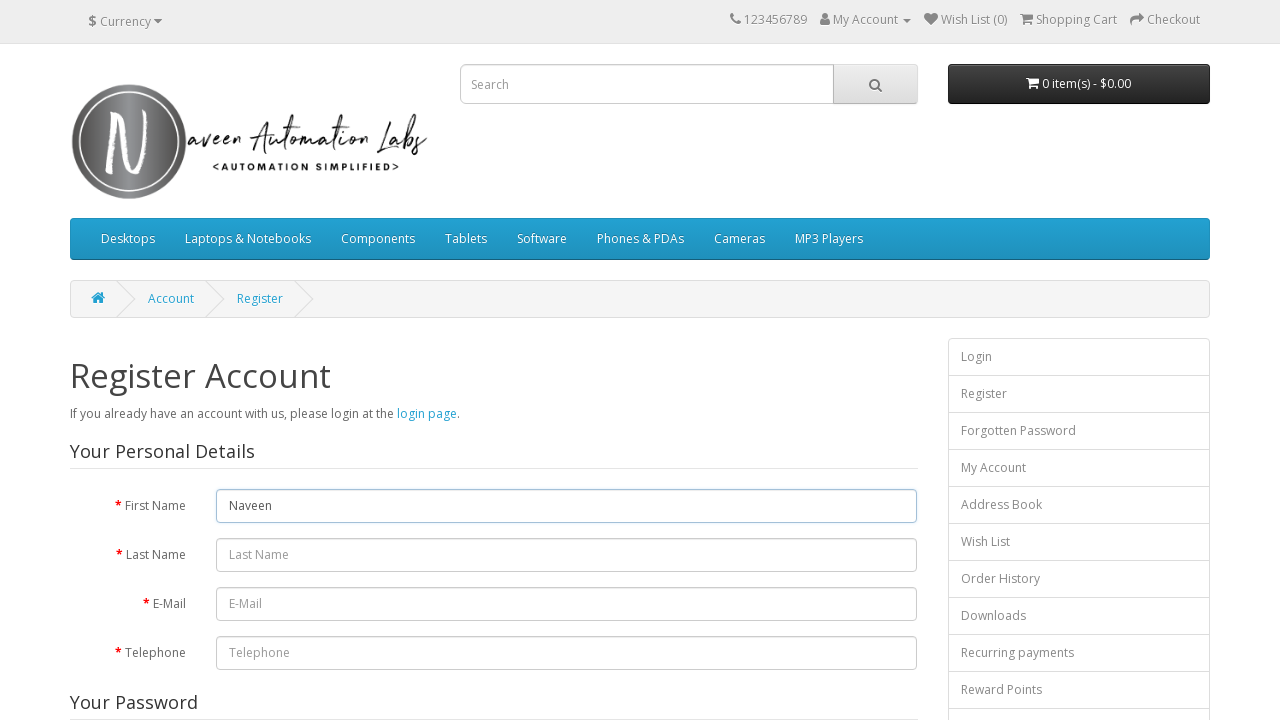

Clicked on firstname field to focus at (567, 506) on #input-firstname
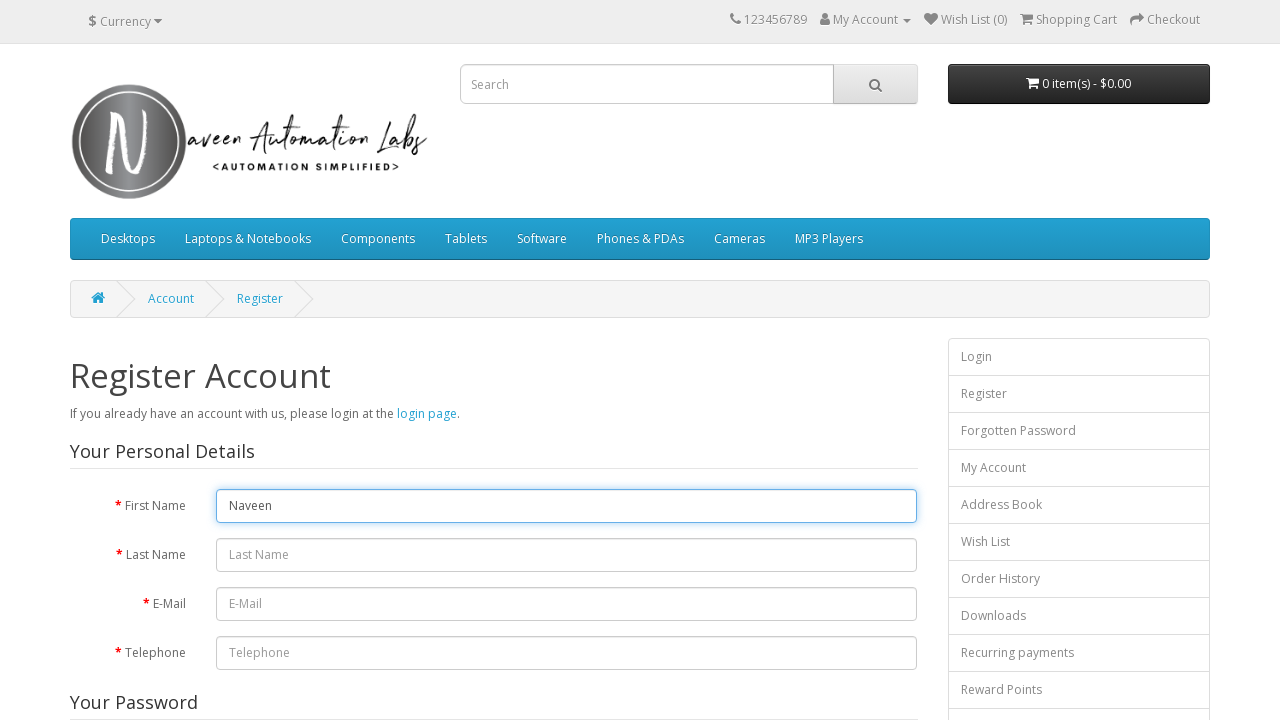

Selected all text in firstname field using Meta+A
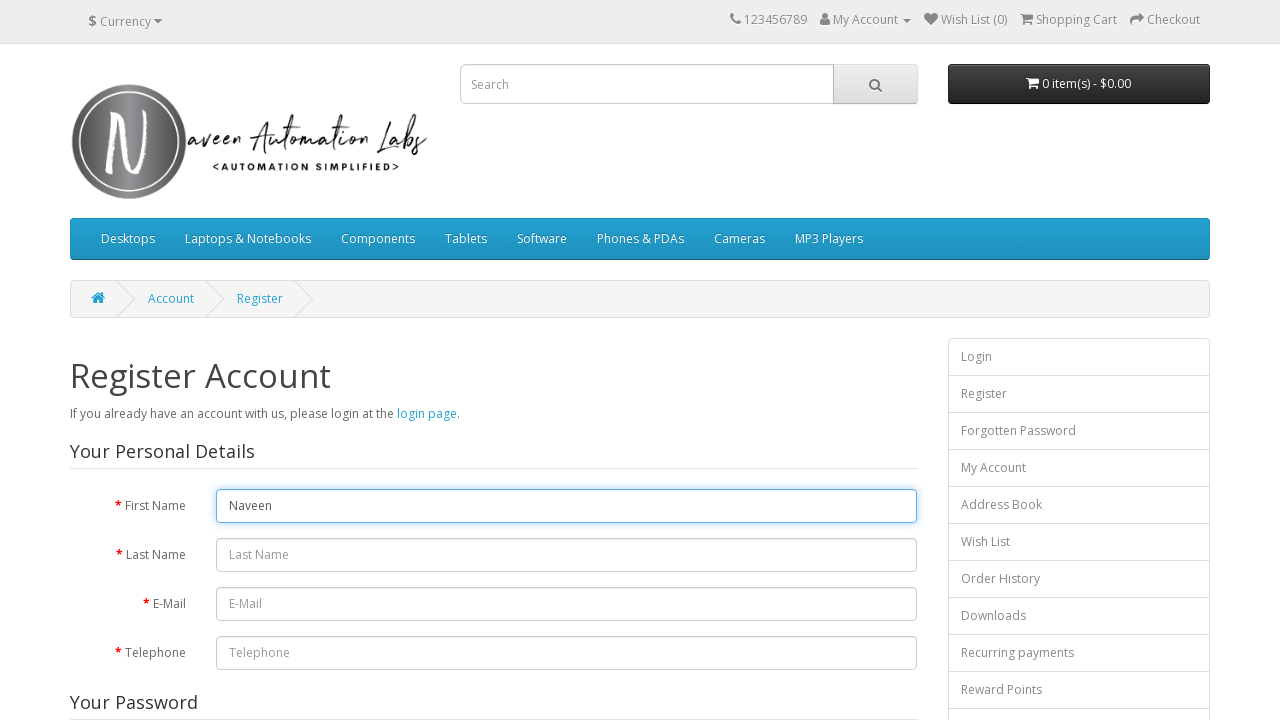

Copied selected text using Meta+C
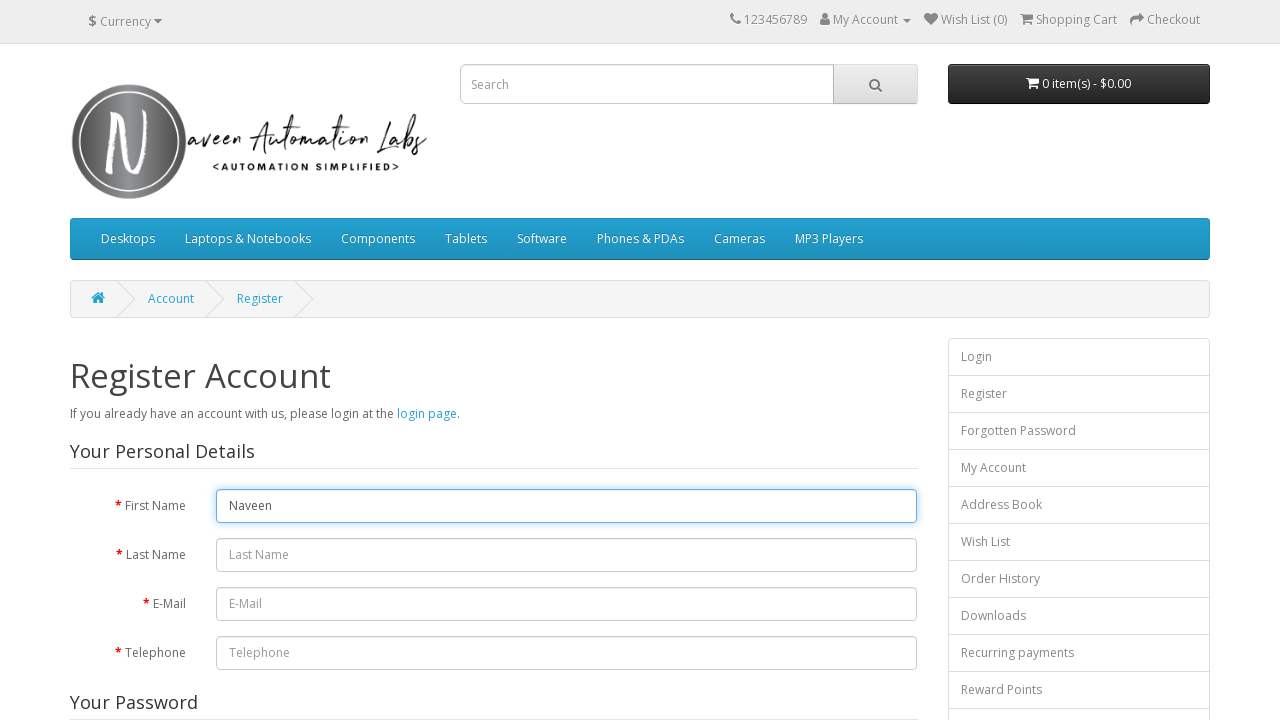

Moved to next field (lastname) using Tab
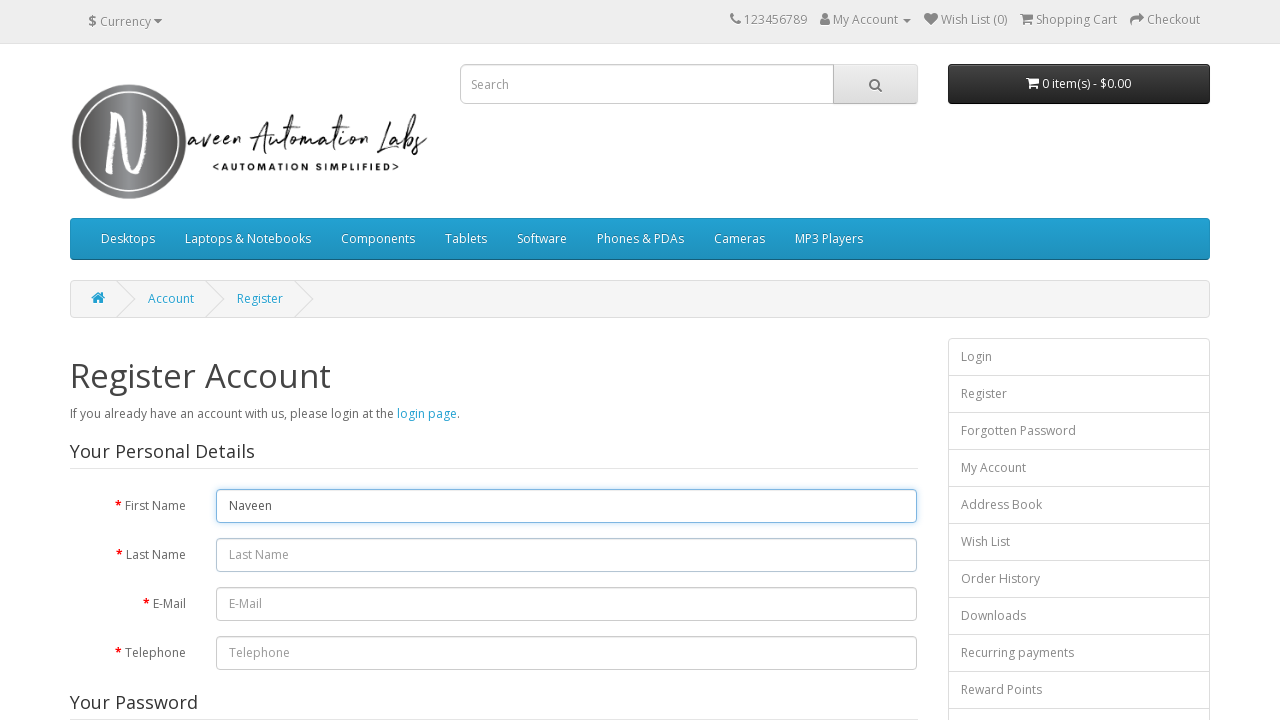

Pasted text into lastname field using Meta+V
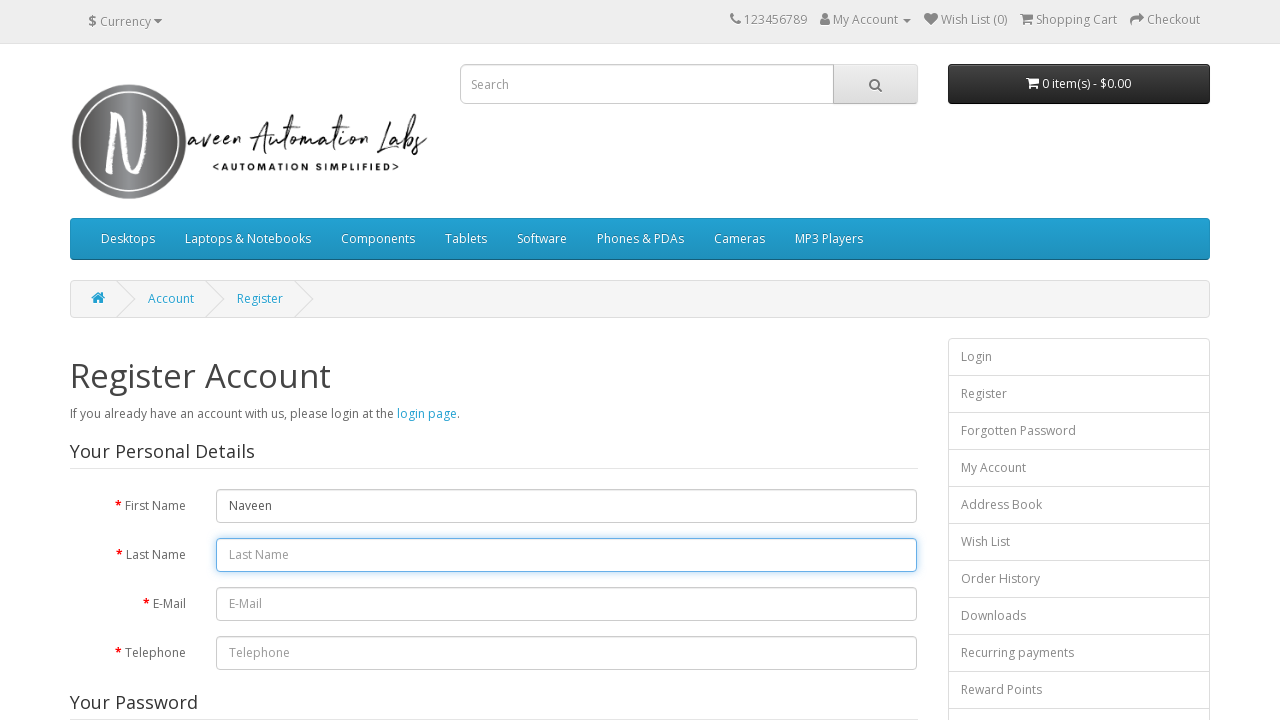

Moved to next field (email) using Tab
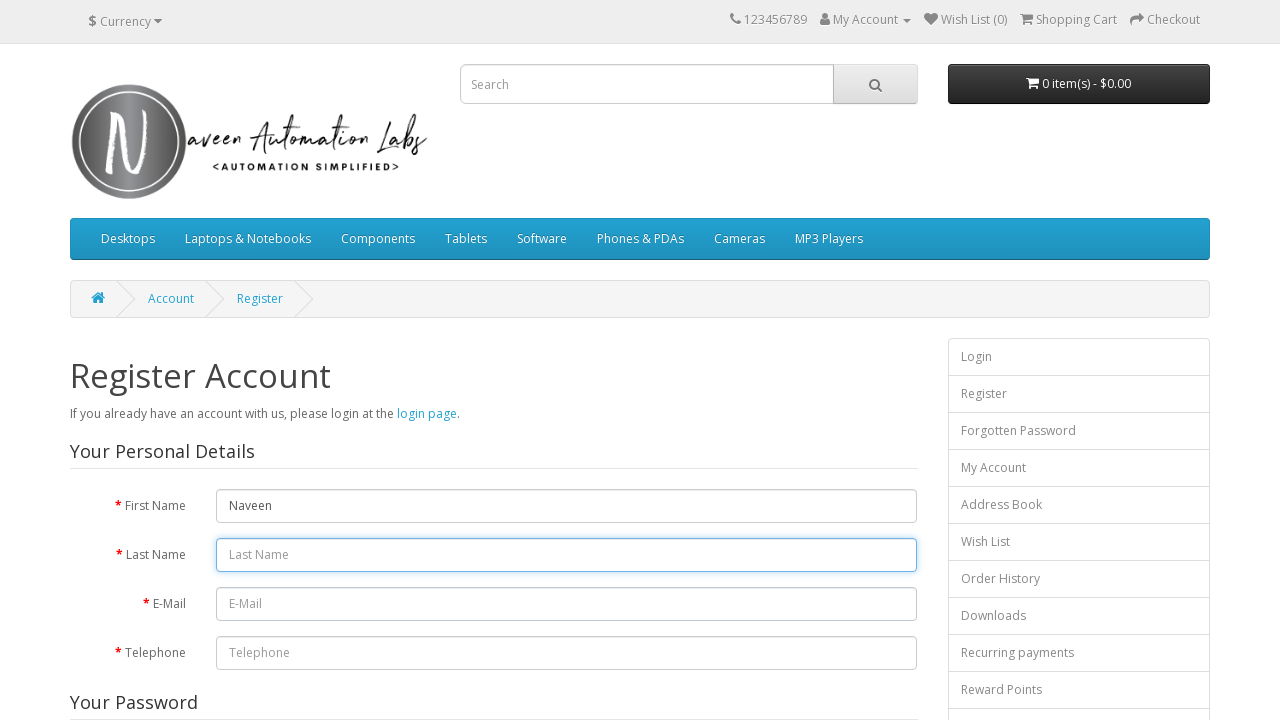

Pasted text into email field using Meta+V
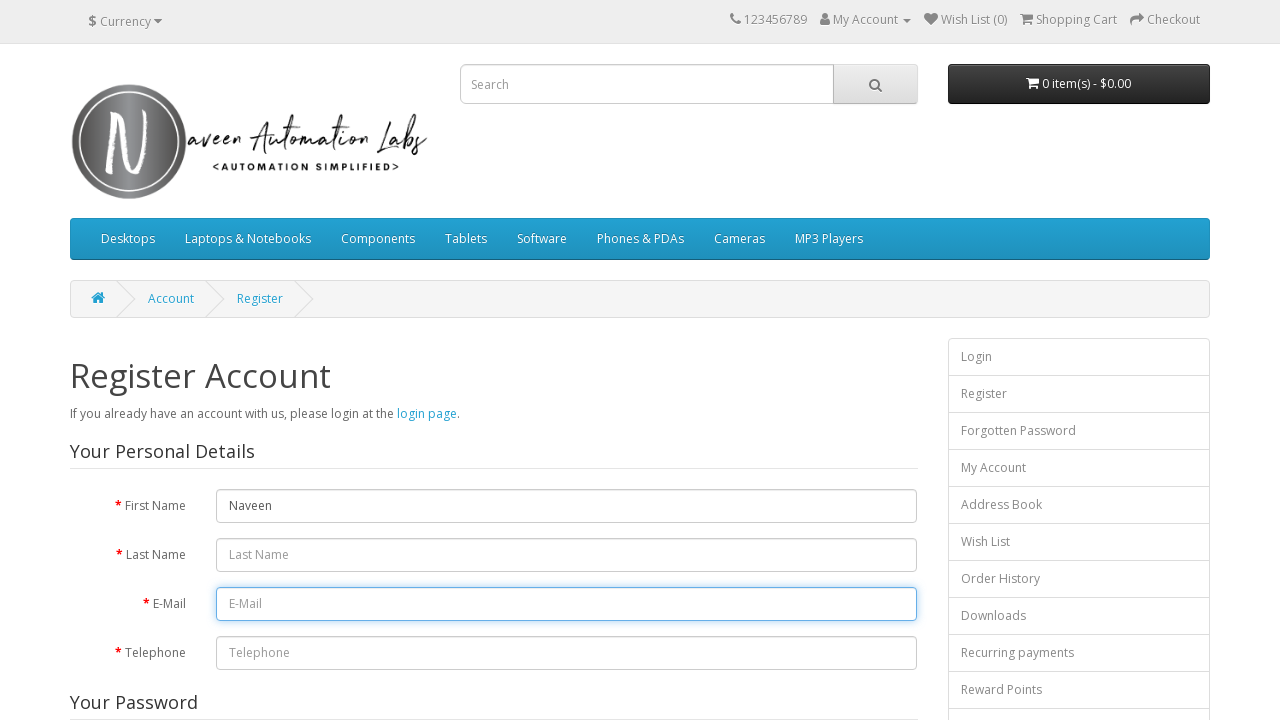

Clicked on password field to focus at (567, 361) on #input-password
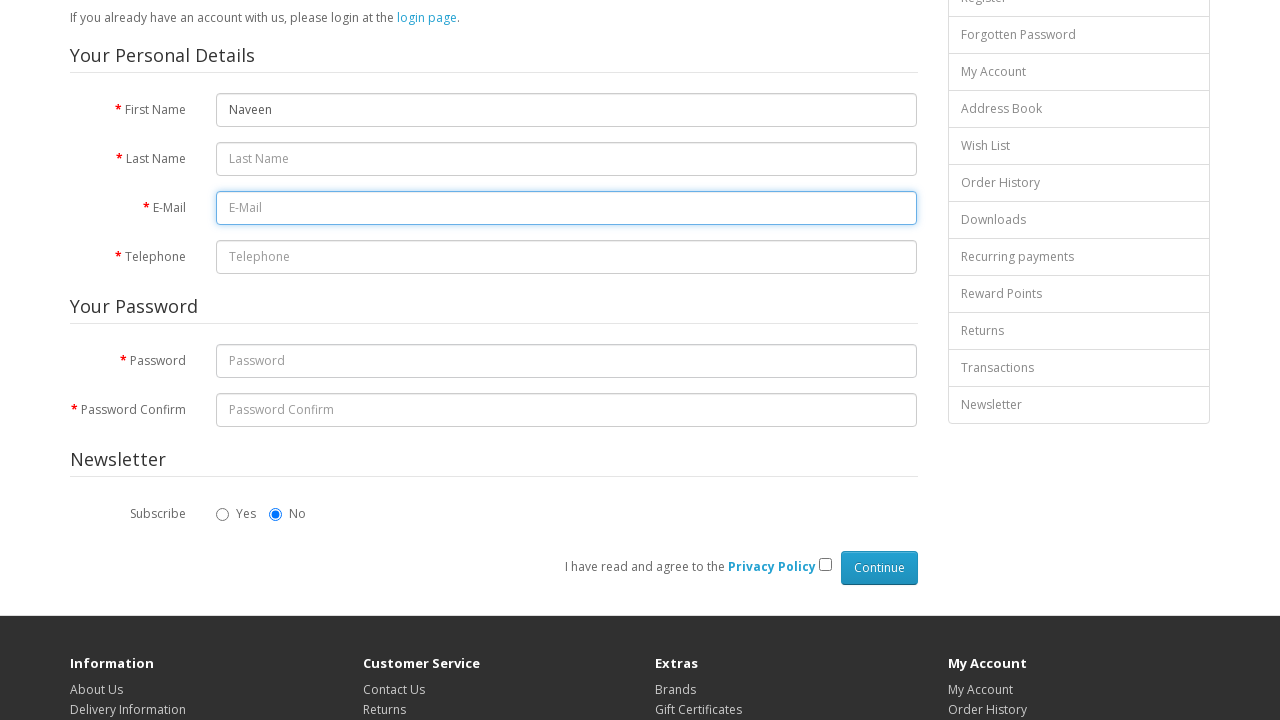

Pasted text into password field using Meta+V
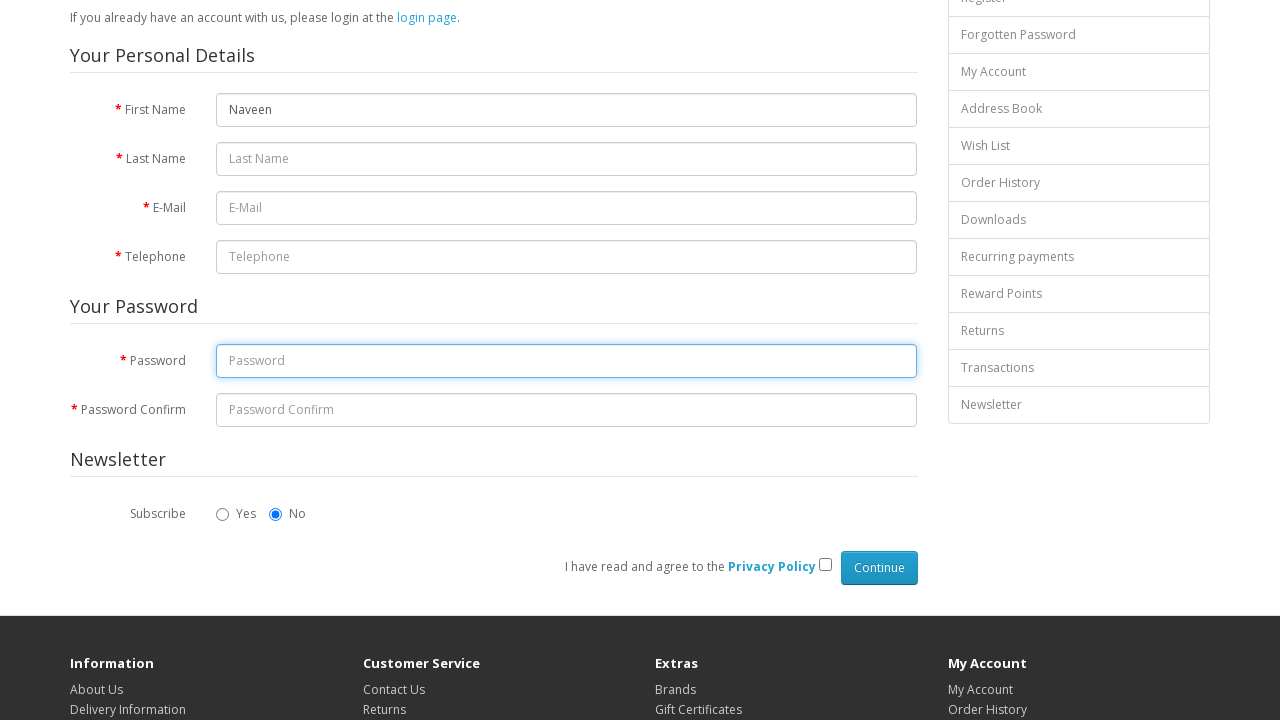

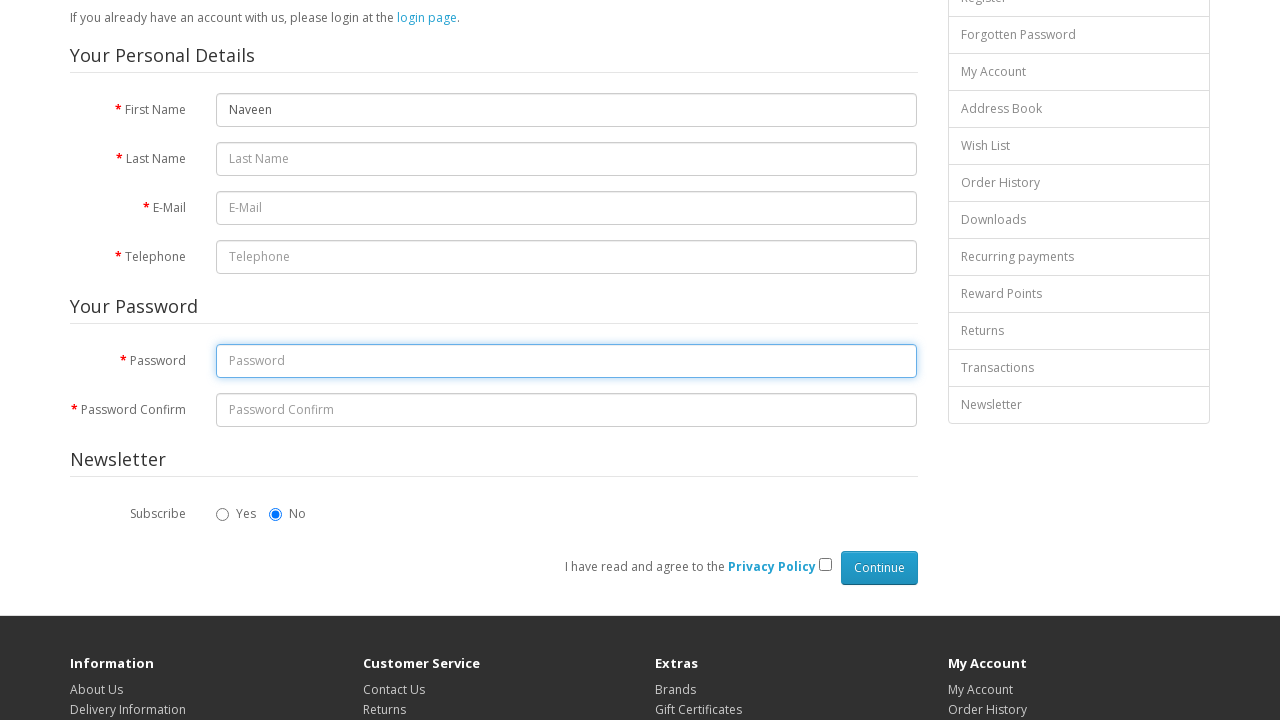